Tests the percent calculator functionality on calculator.net by navigating to Math Calculators, then Percent Calculators, entering two values, and calculating the result

Starting URL: http://www.calculator.net/

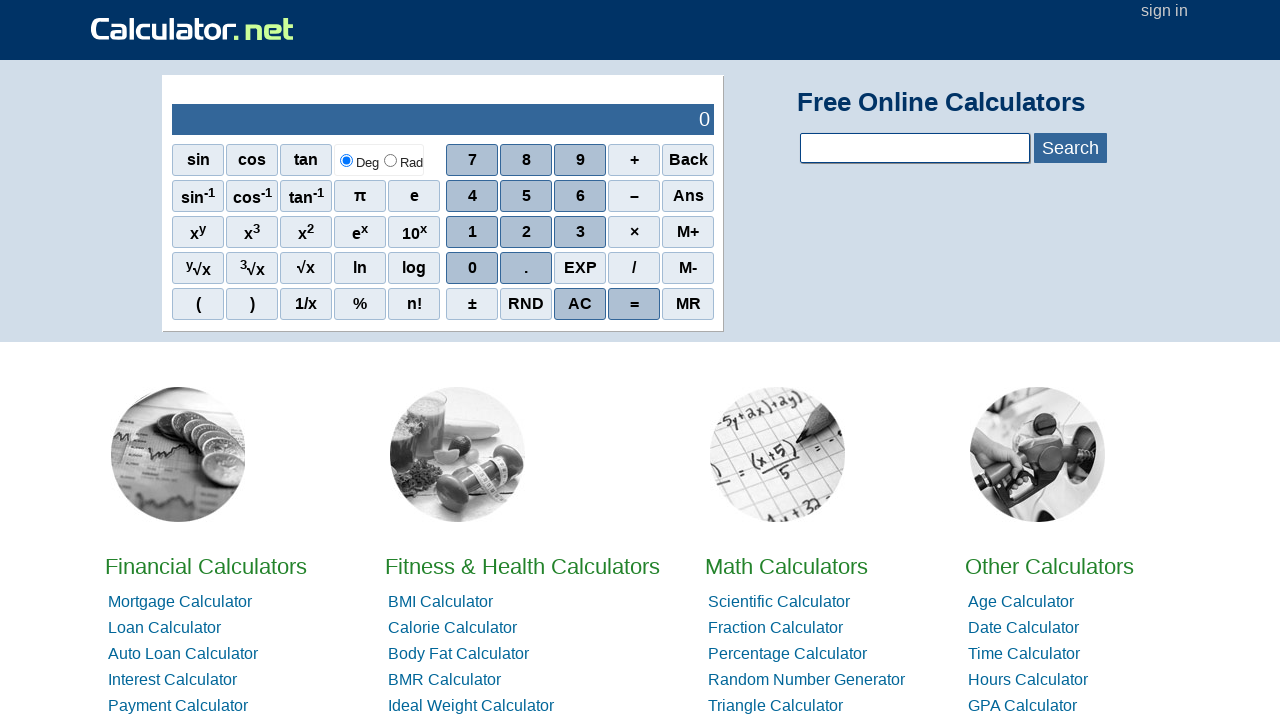

Clicked on Math Calculators link at (786, 566) on xpath=//*[@id='homelistwrap']/div[3]/div[2]/a
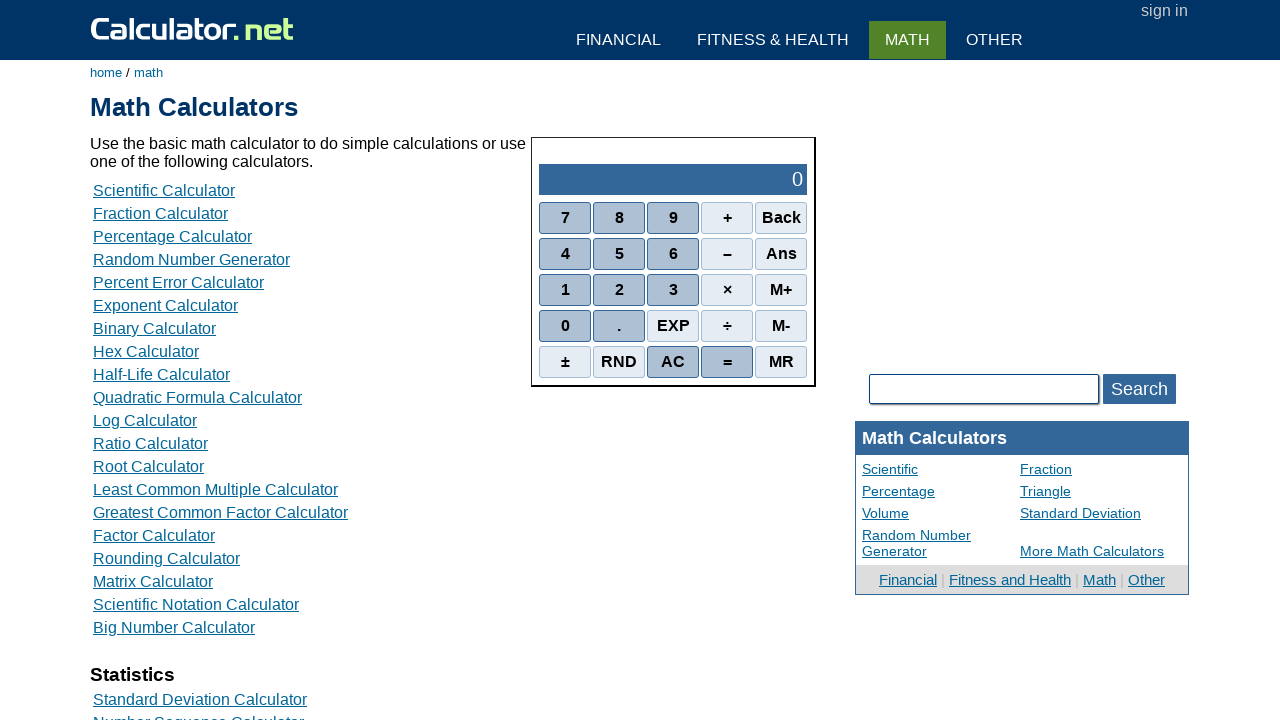

Clicked on Percent Calculators link at (172, 236) on xpath=//*[@id='content']/table[2]/tbody/tr/td/div[3]/a
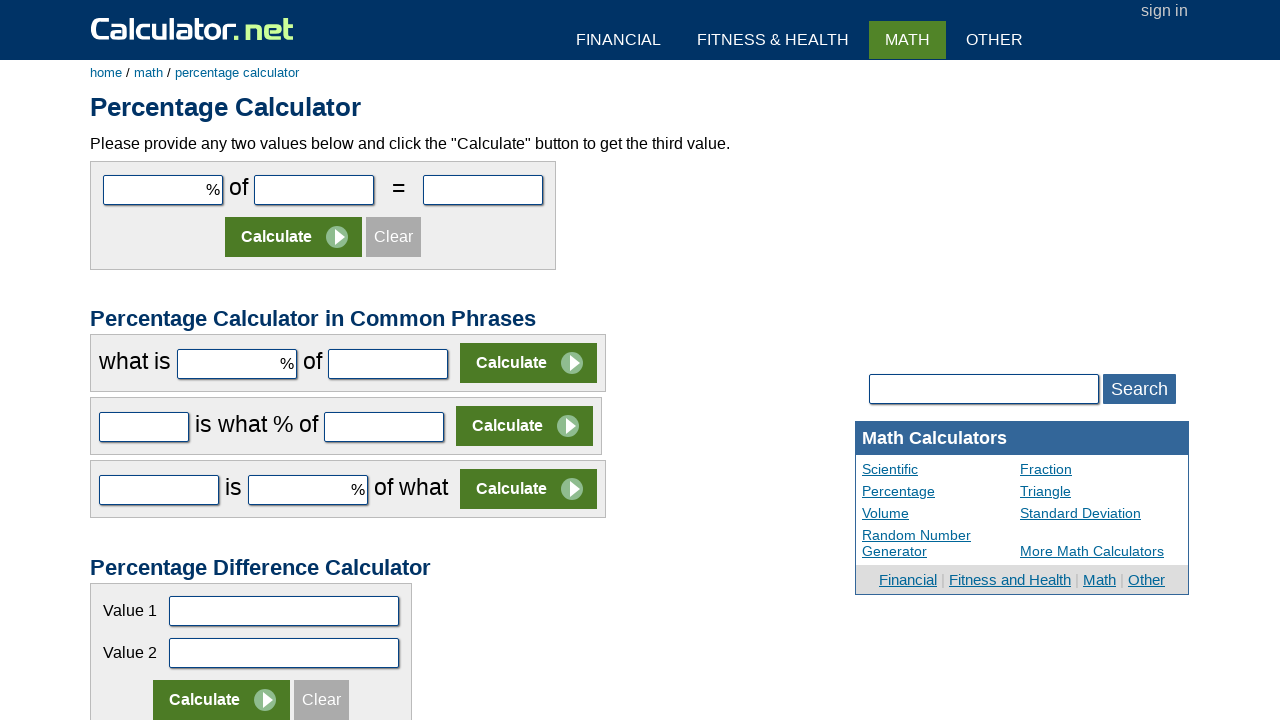

Entered value '10' in first number field on #cpar1
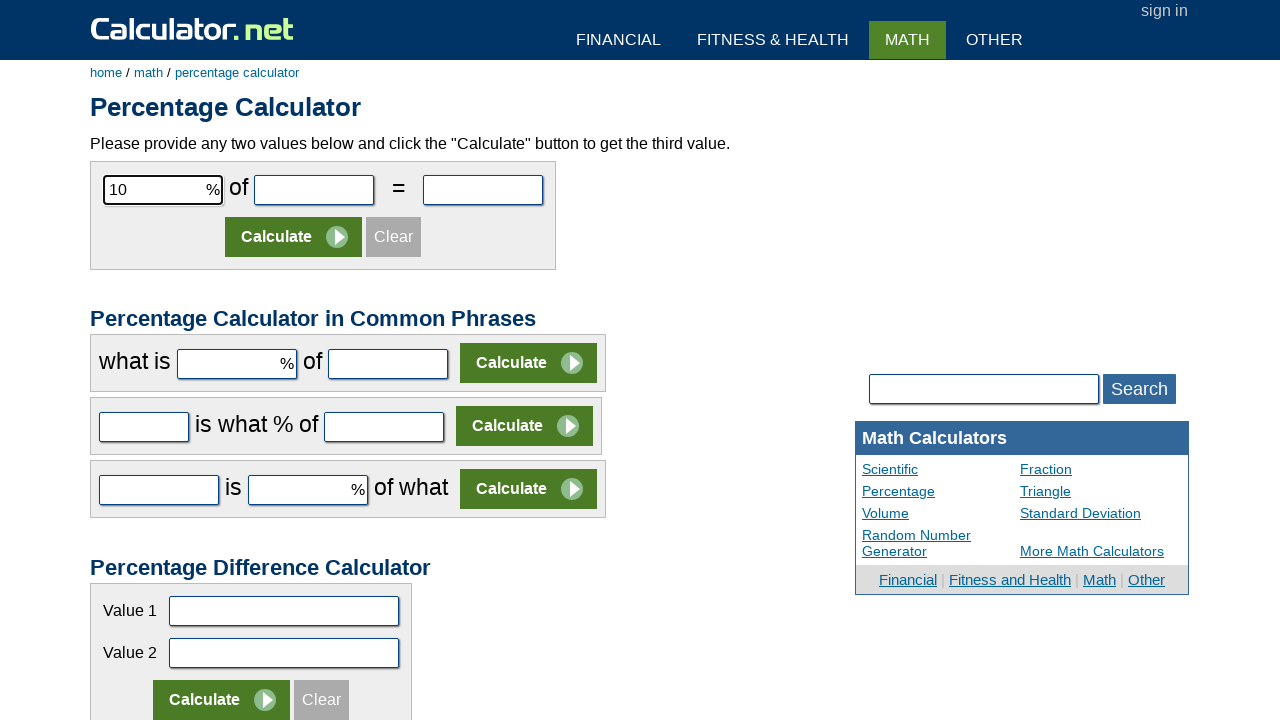

Entered value '50' in second number field on #cpar2
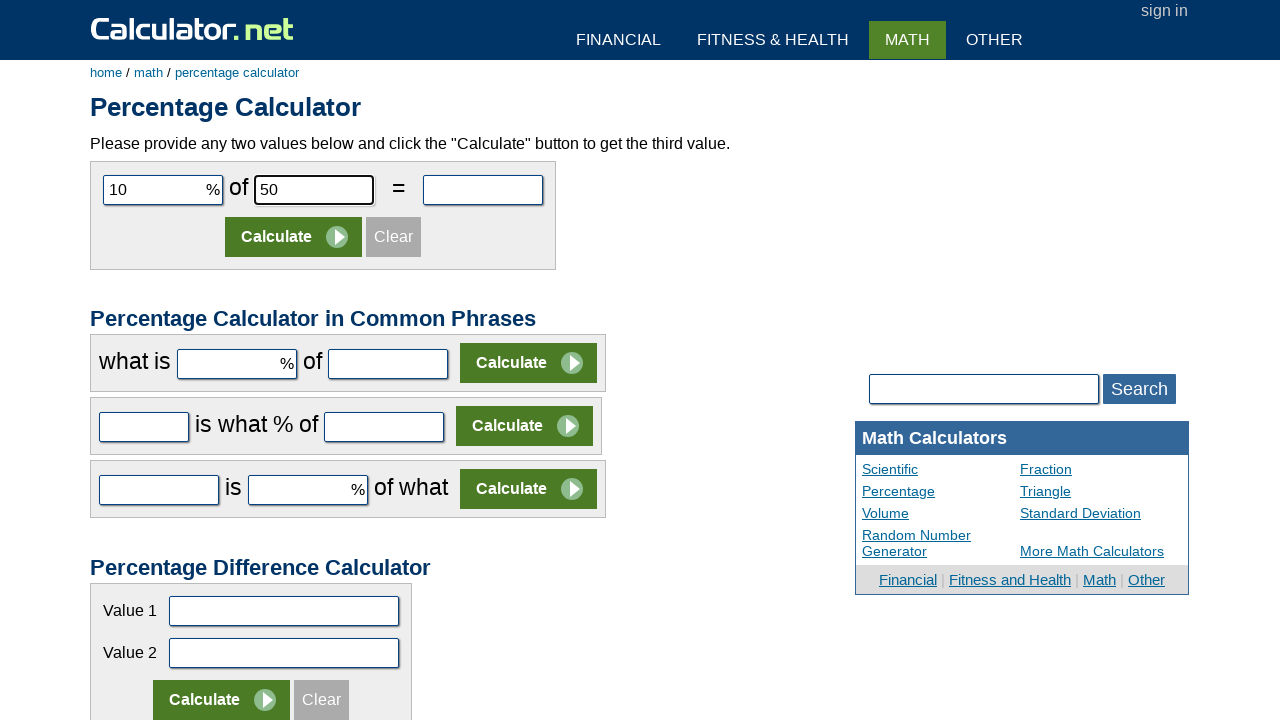

Clicked Calculate button at (294, 237) on xpath=//*[@id='content']/form[1]/table/tbody/tr[2]/td/input[2]
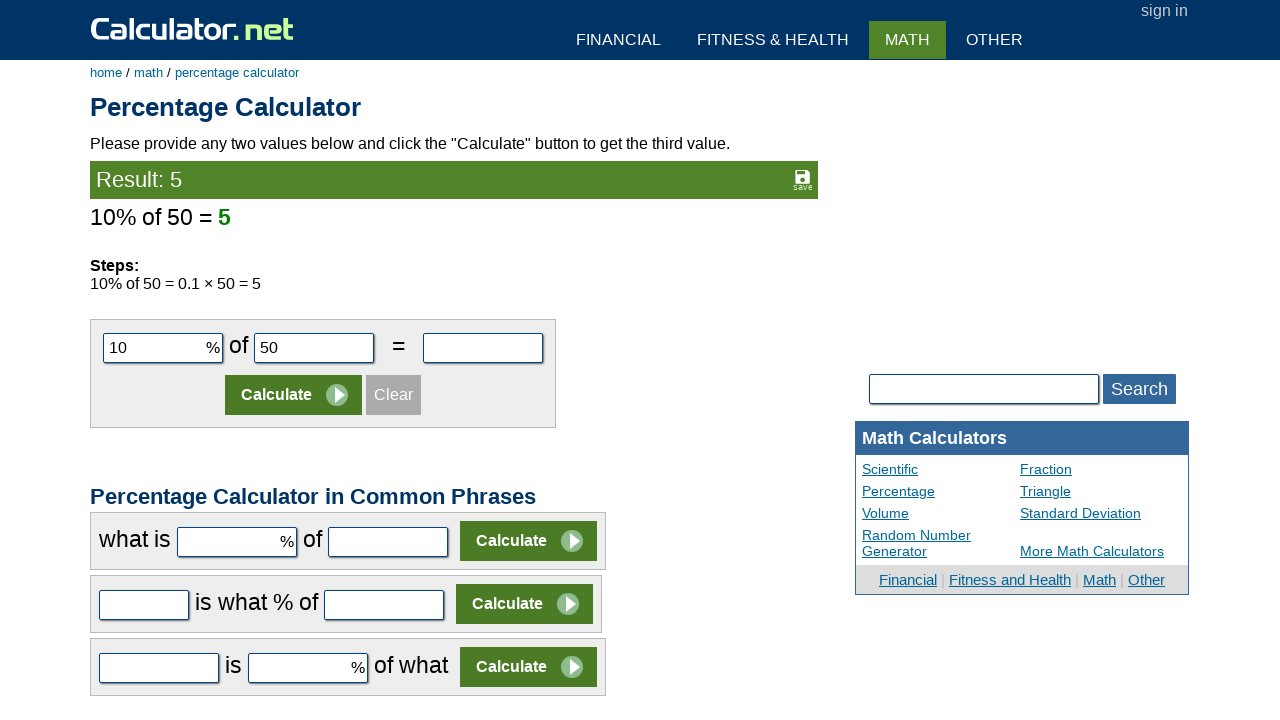

Result appeared on the page
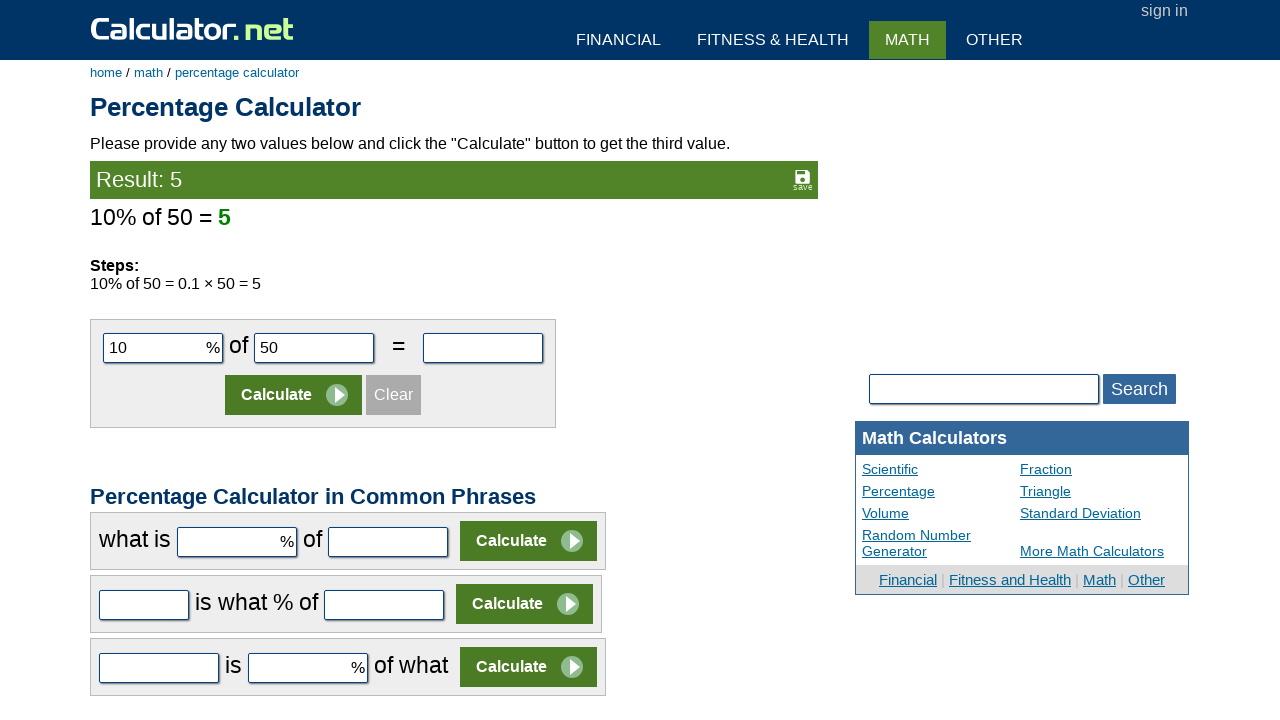

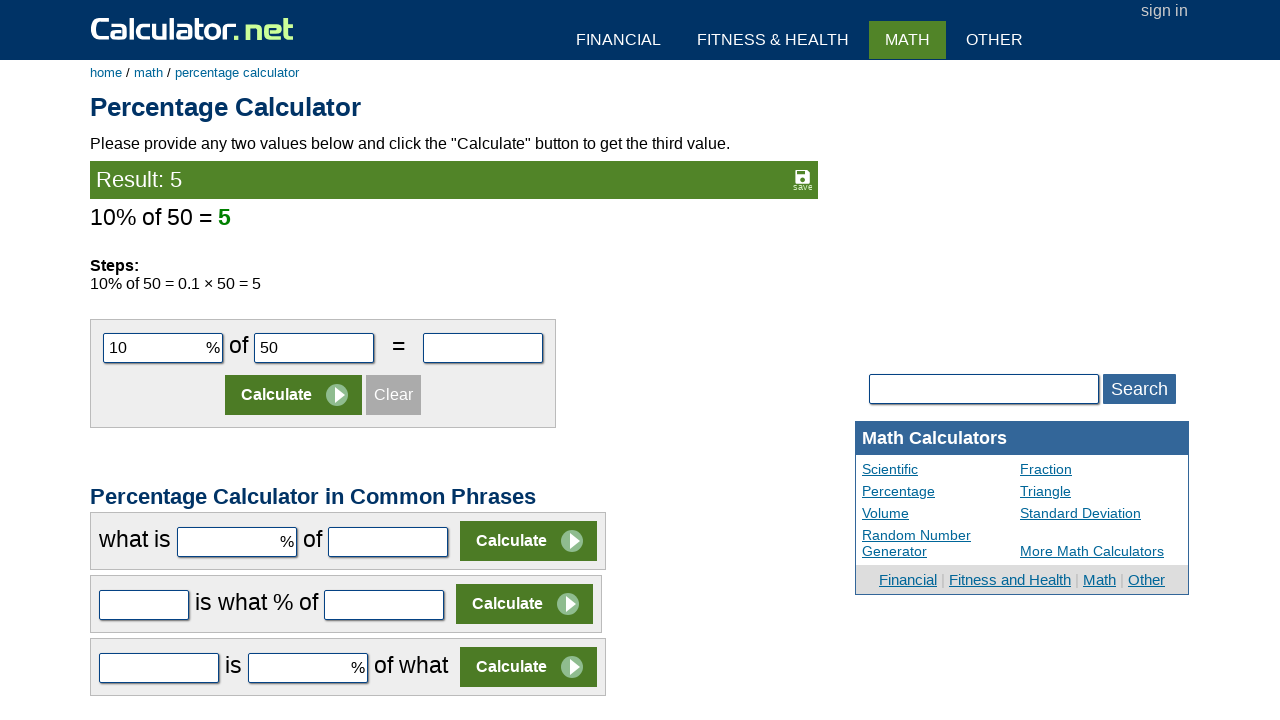